Tests various mouse interaction actions (hover, right-click, double-click) on a link element on the W3Schools homepage

Starting URL: https://www.w3schools.com

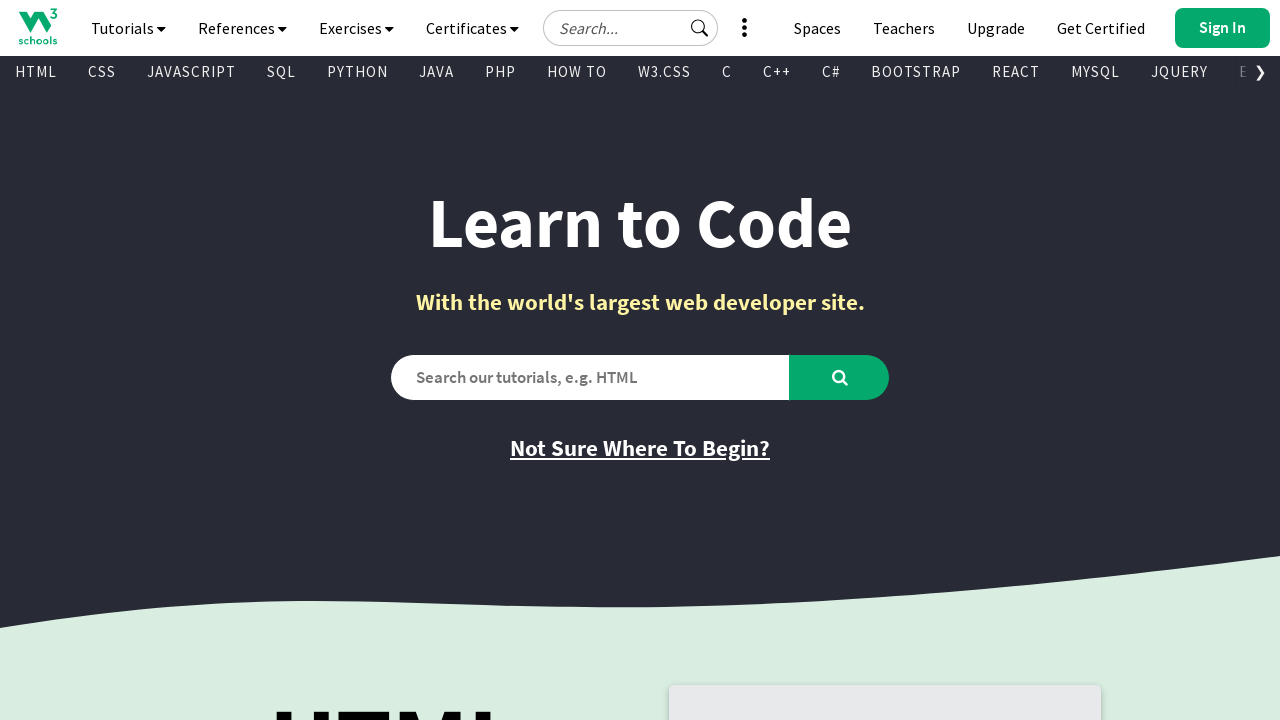

Navigated to W3Schools homepage
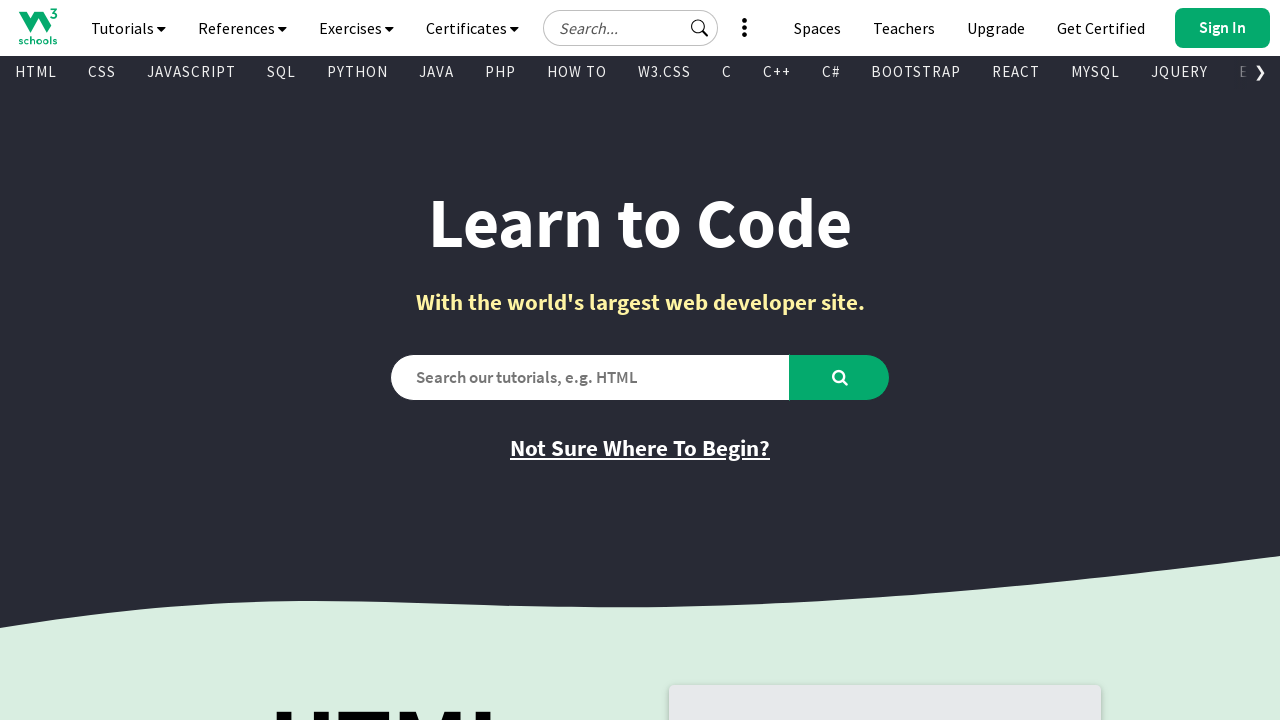

Set viewport size to 1920x1080
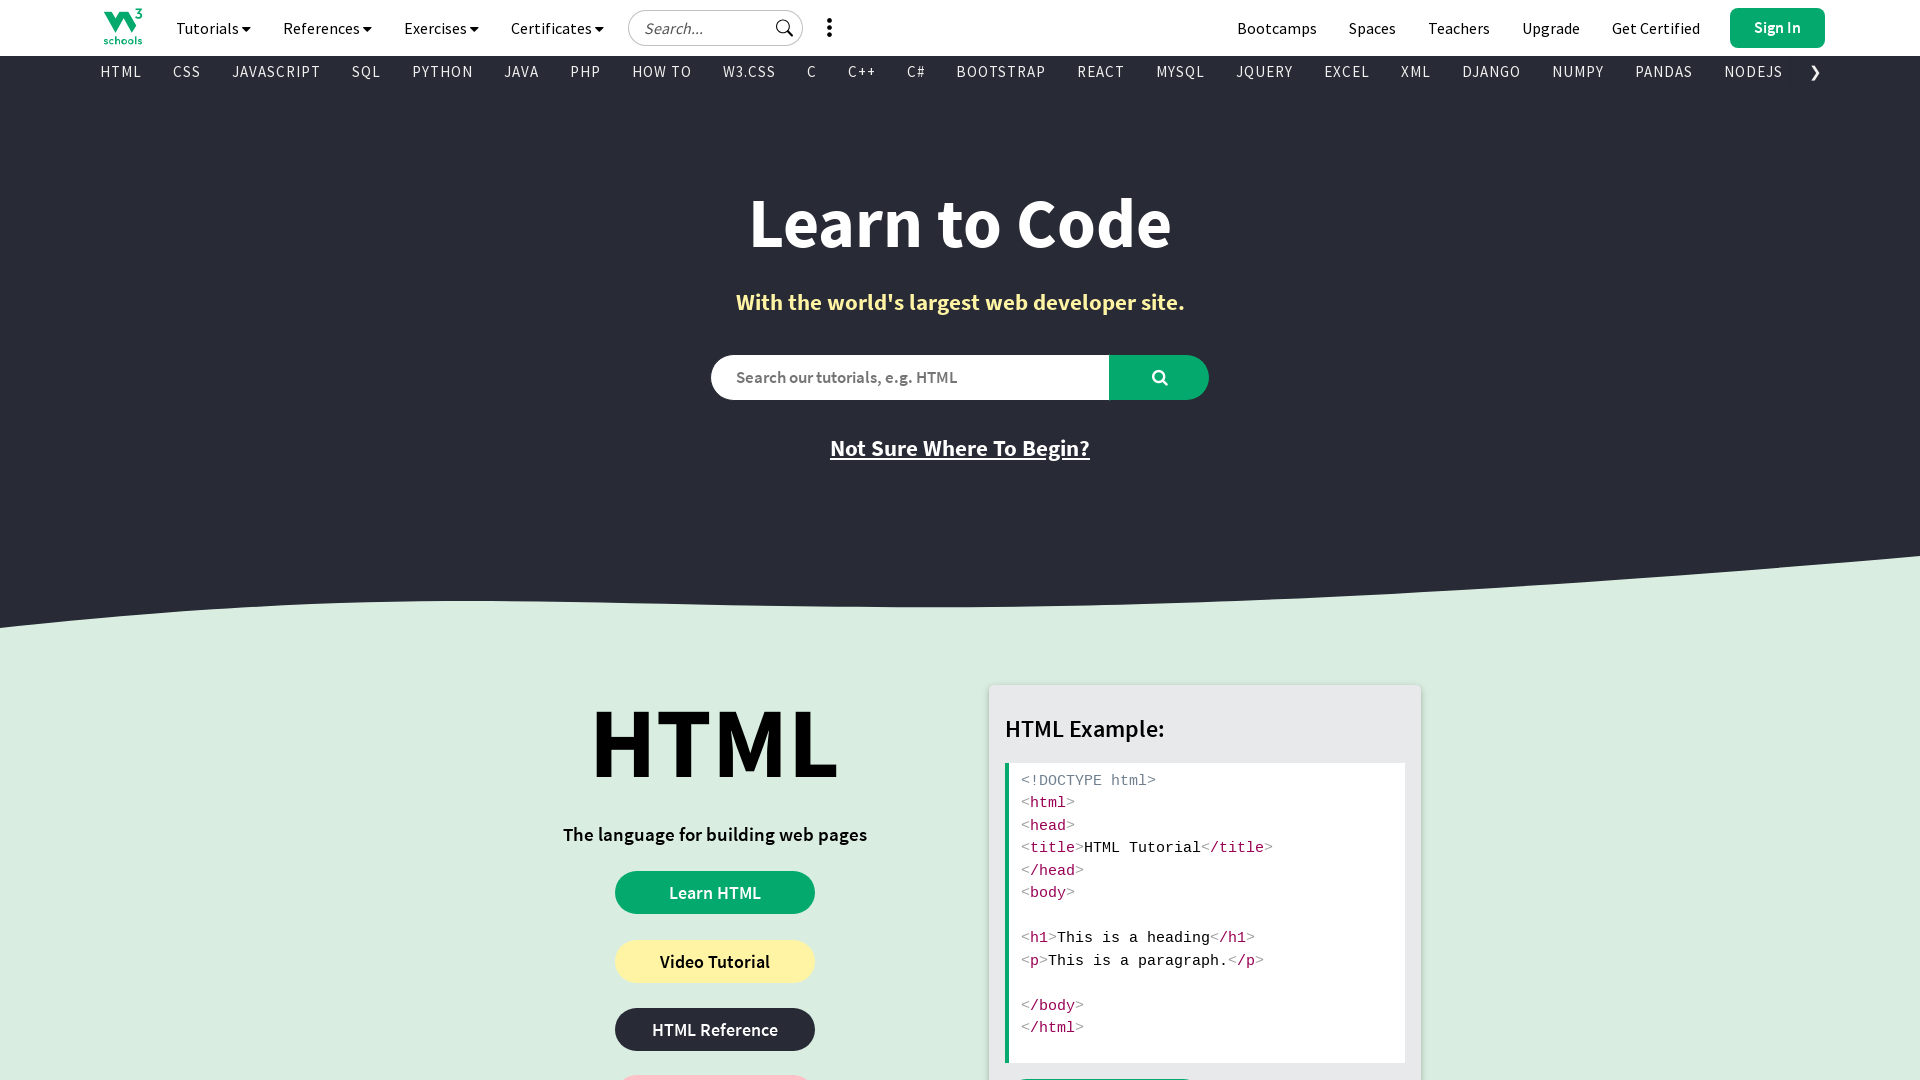

Located first link element on page
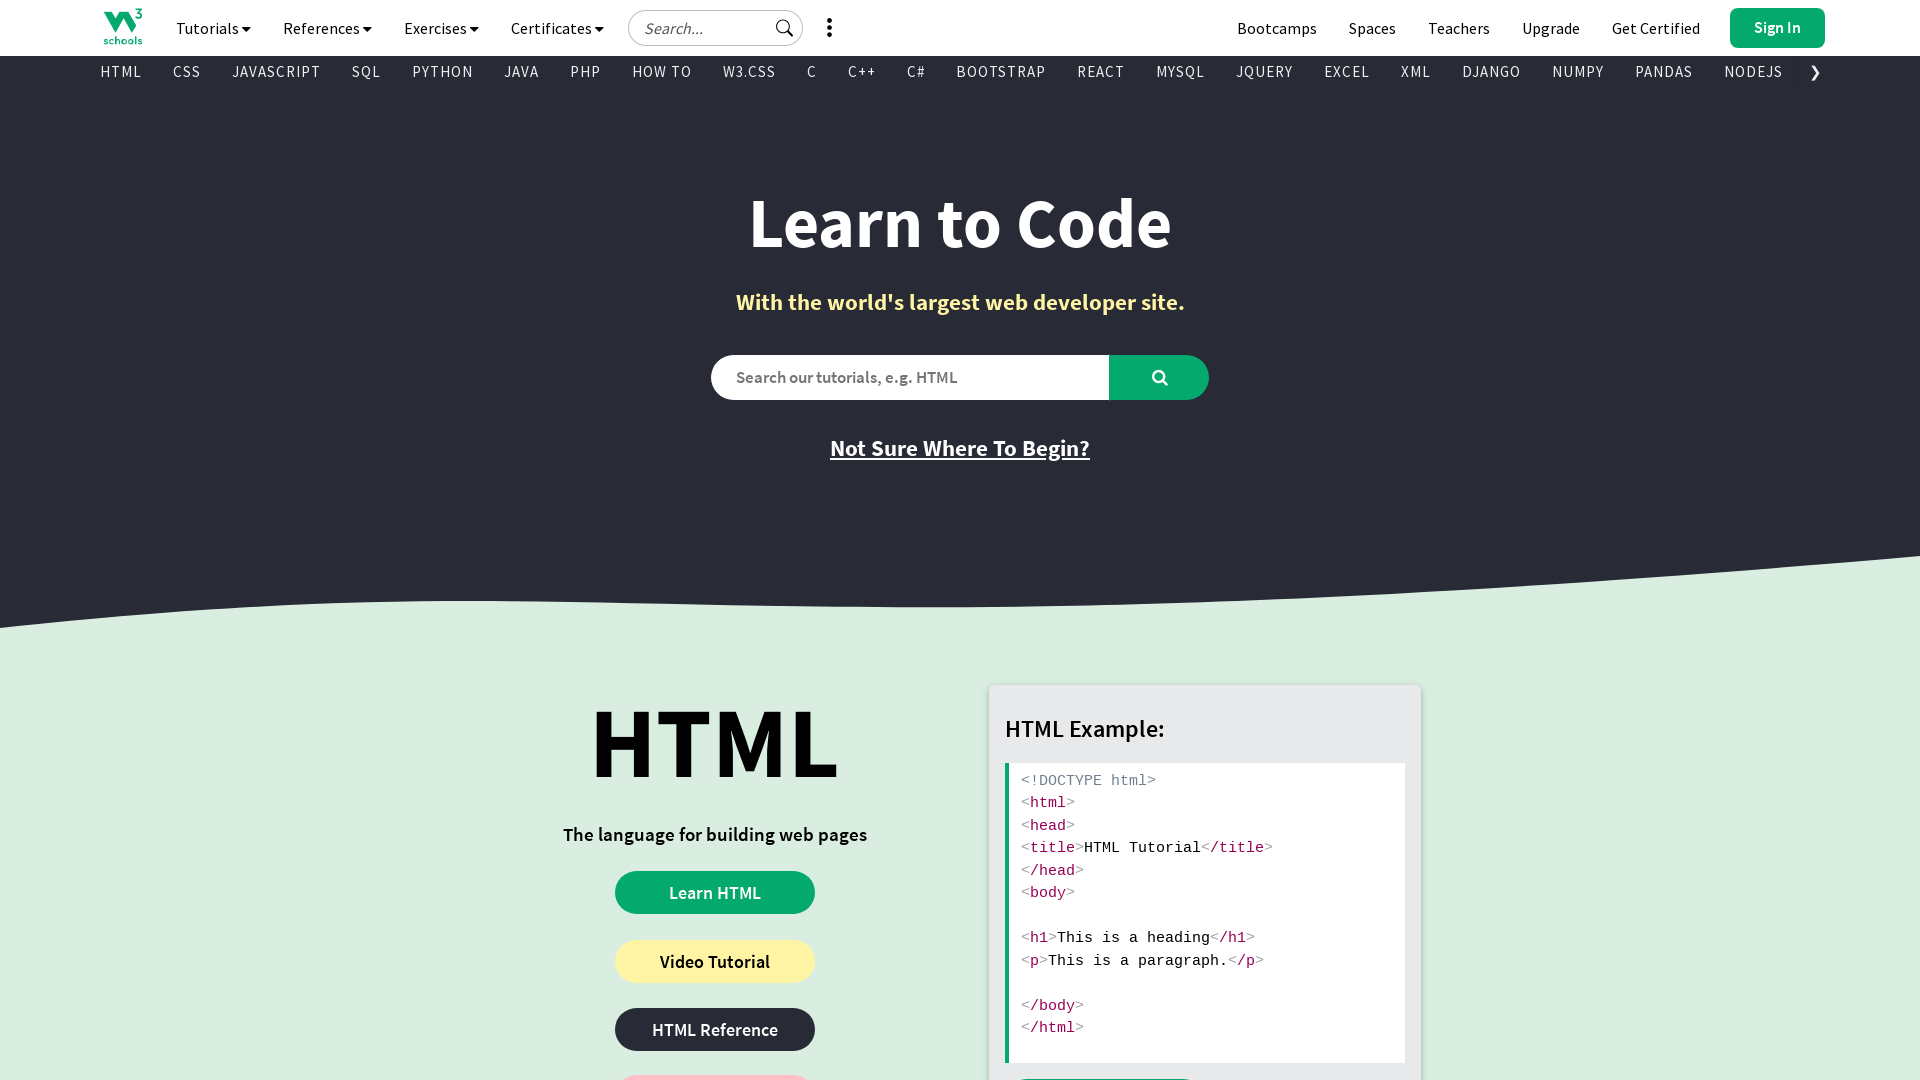

Hovered over link element at (122, 26) on a >> nth=0
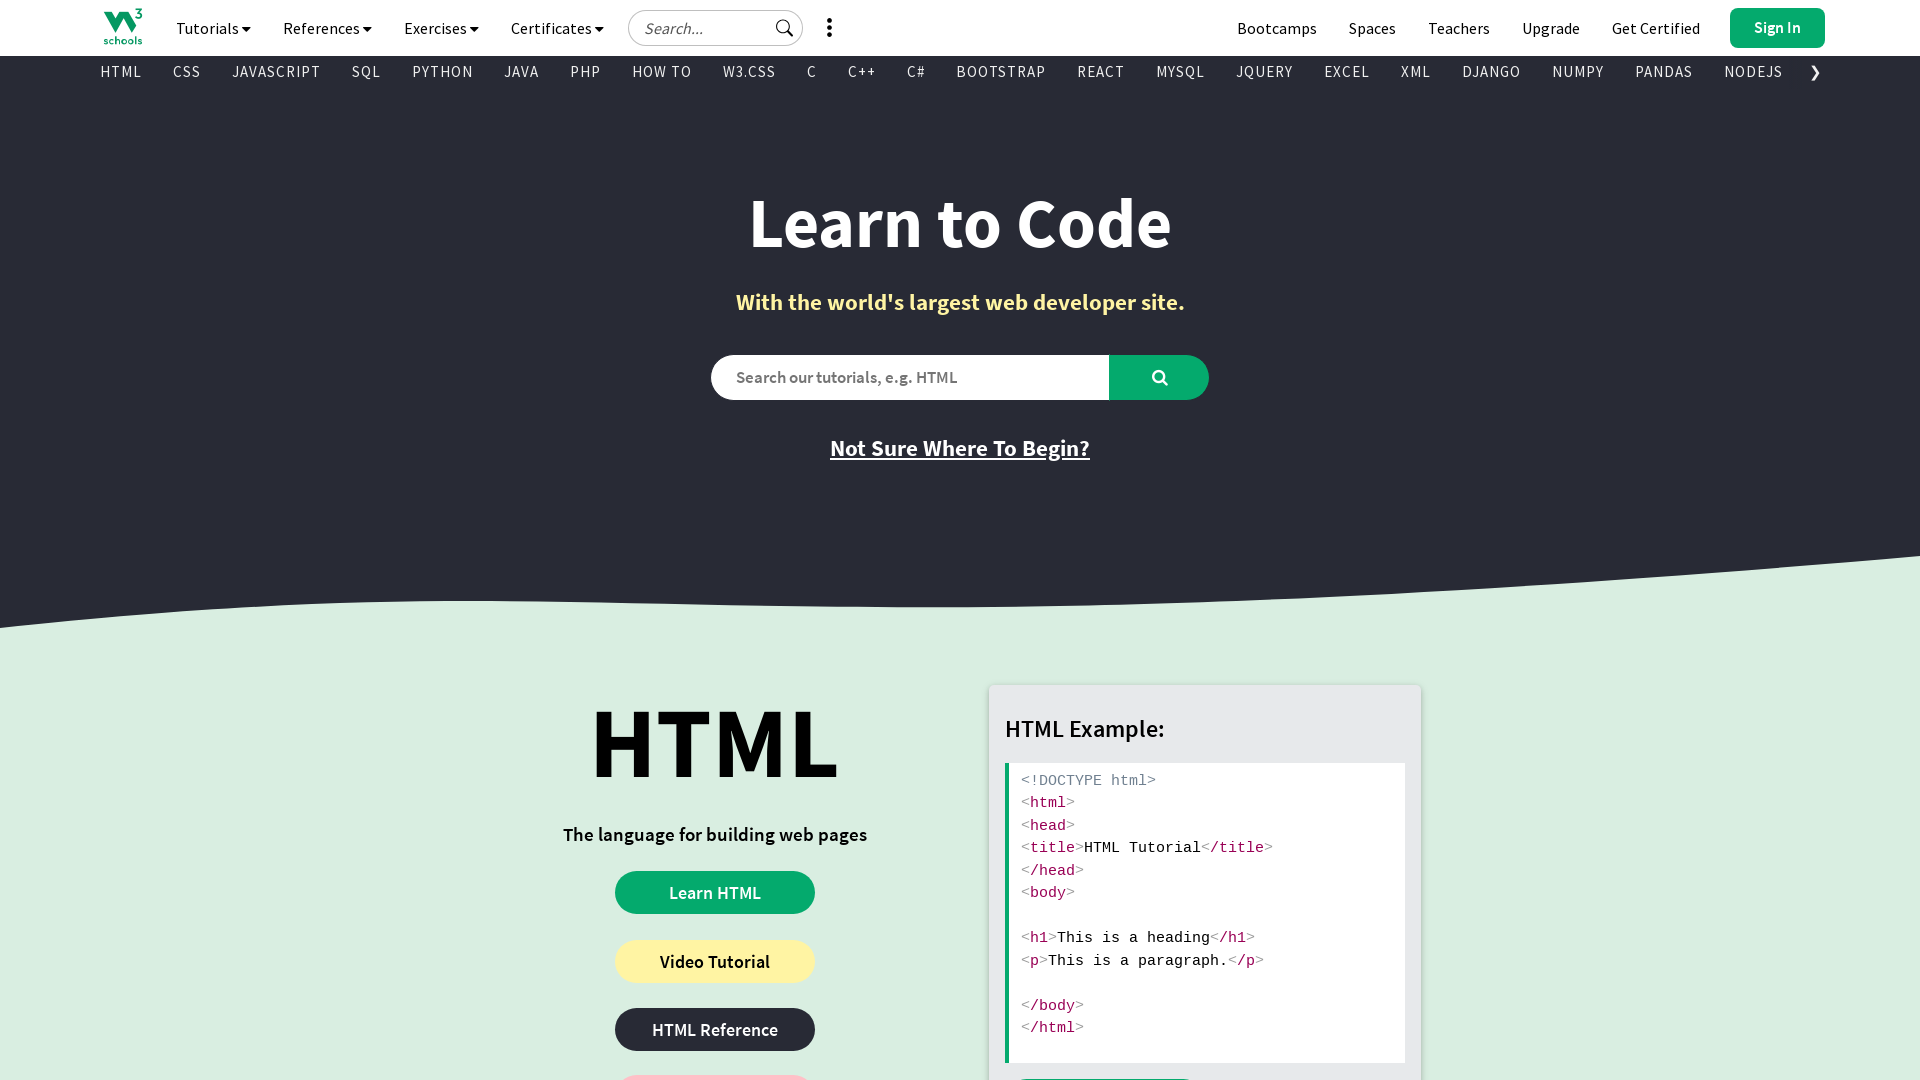

Right-clicked on link element at (122, 26) on a >> nth=0
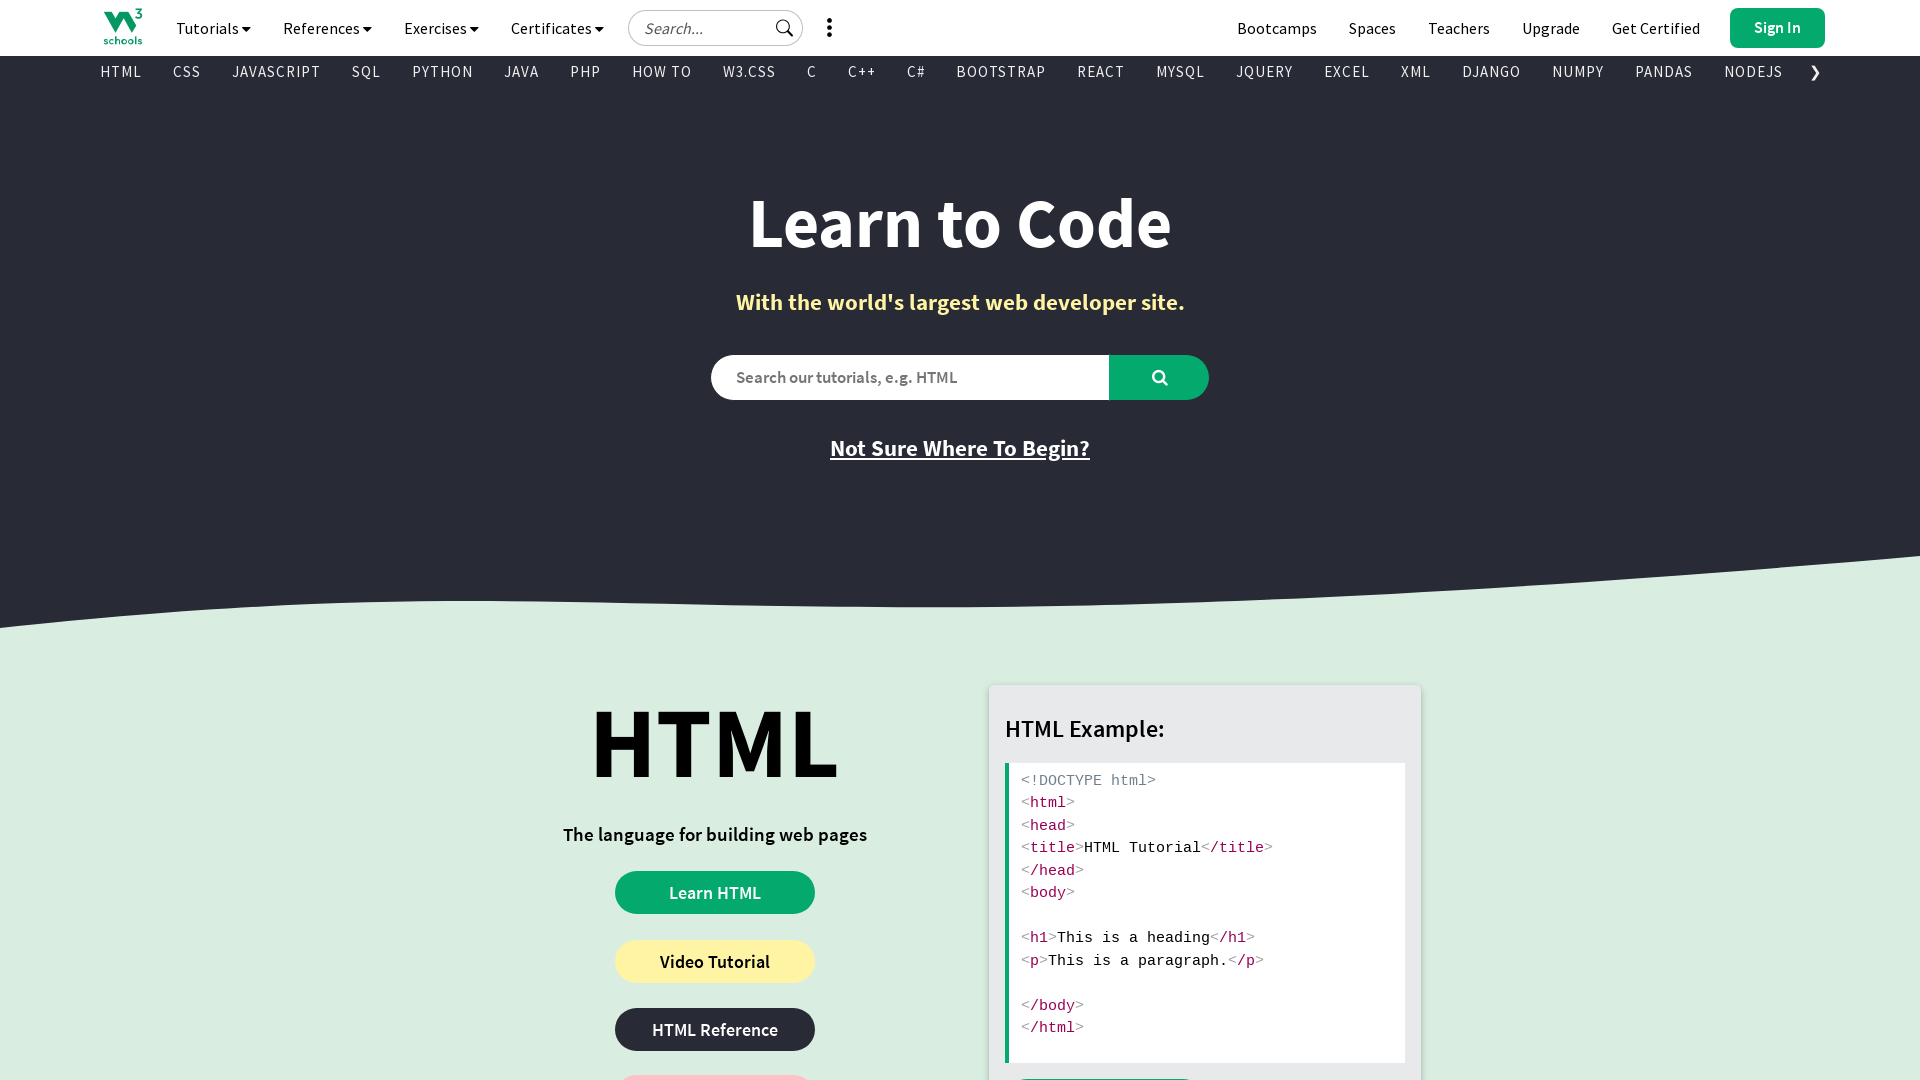

Double-clicked on link element at (122, 26) on a >> nth=0
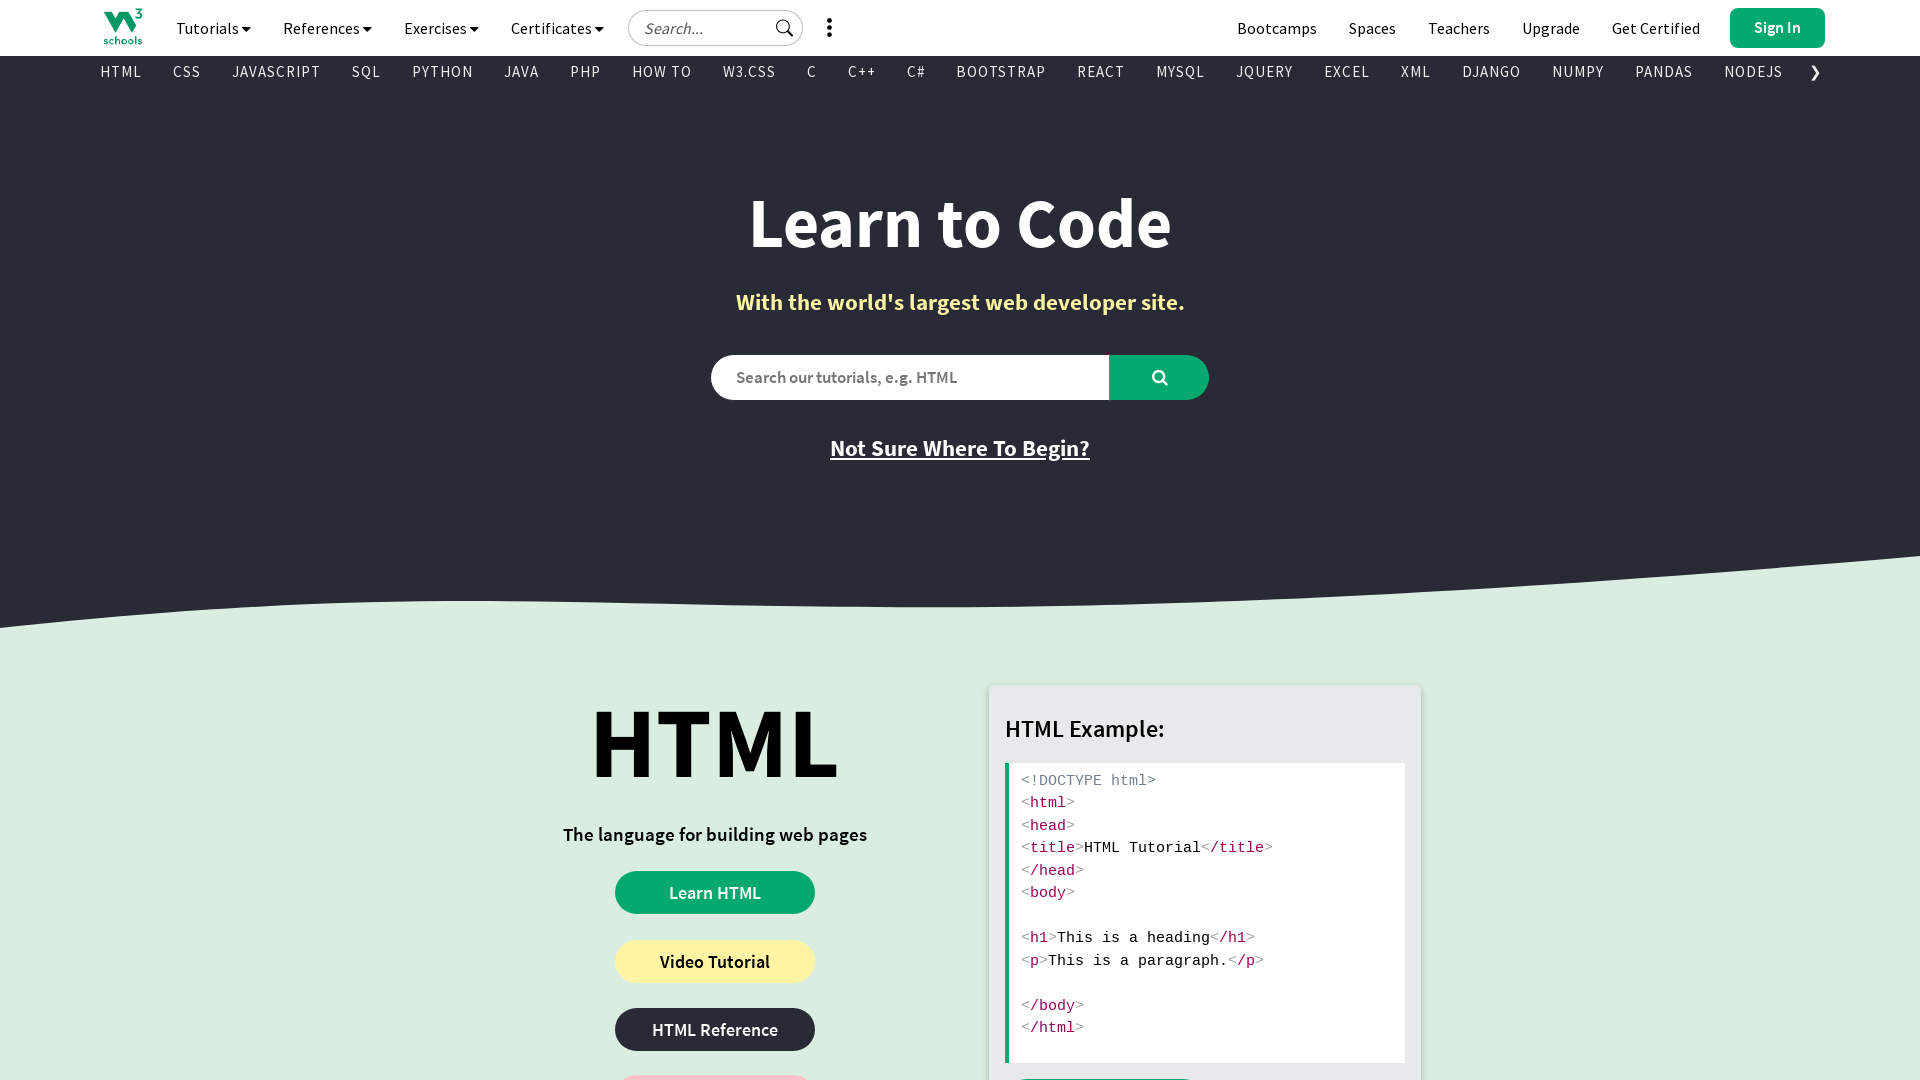

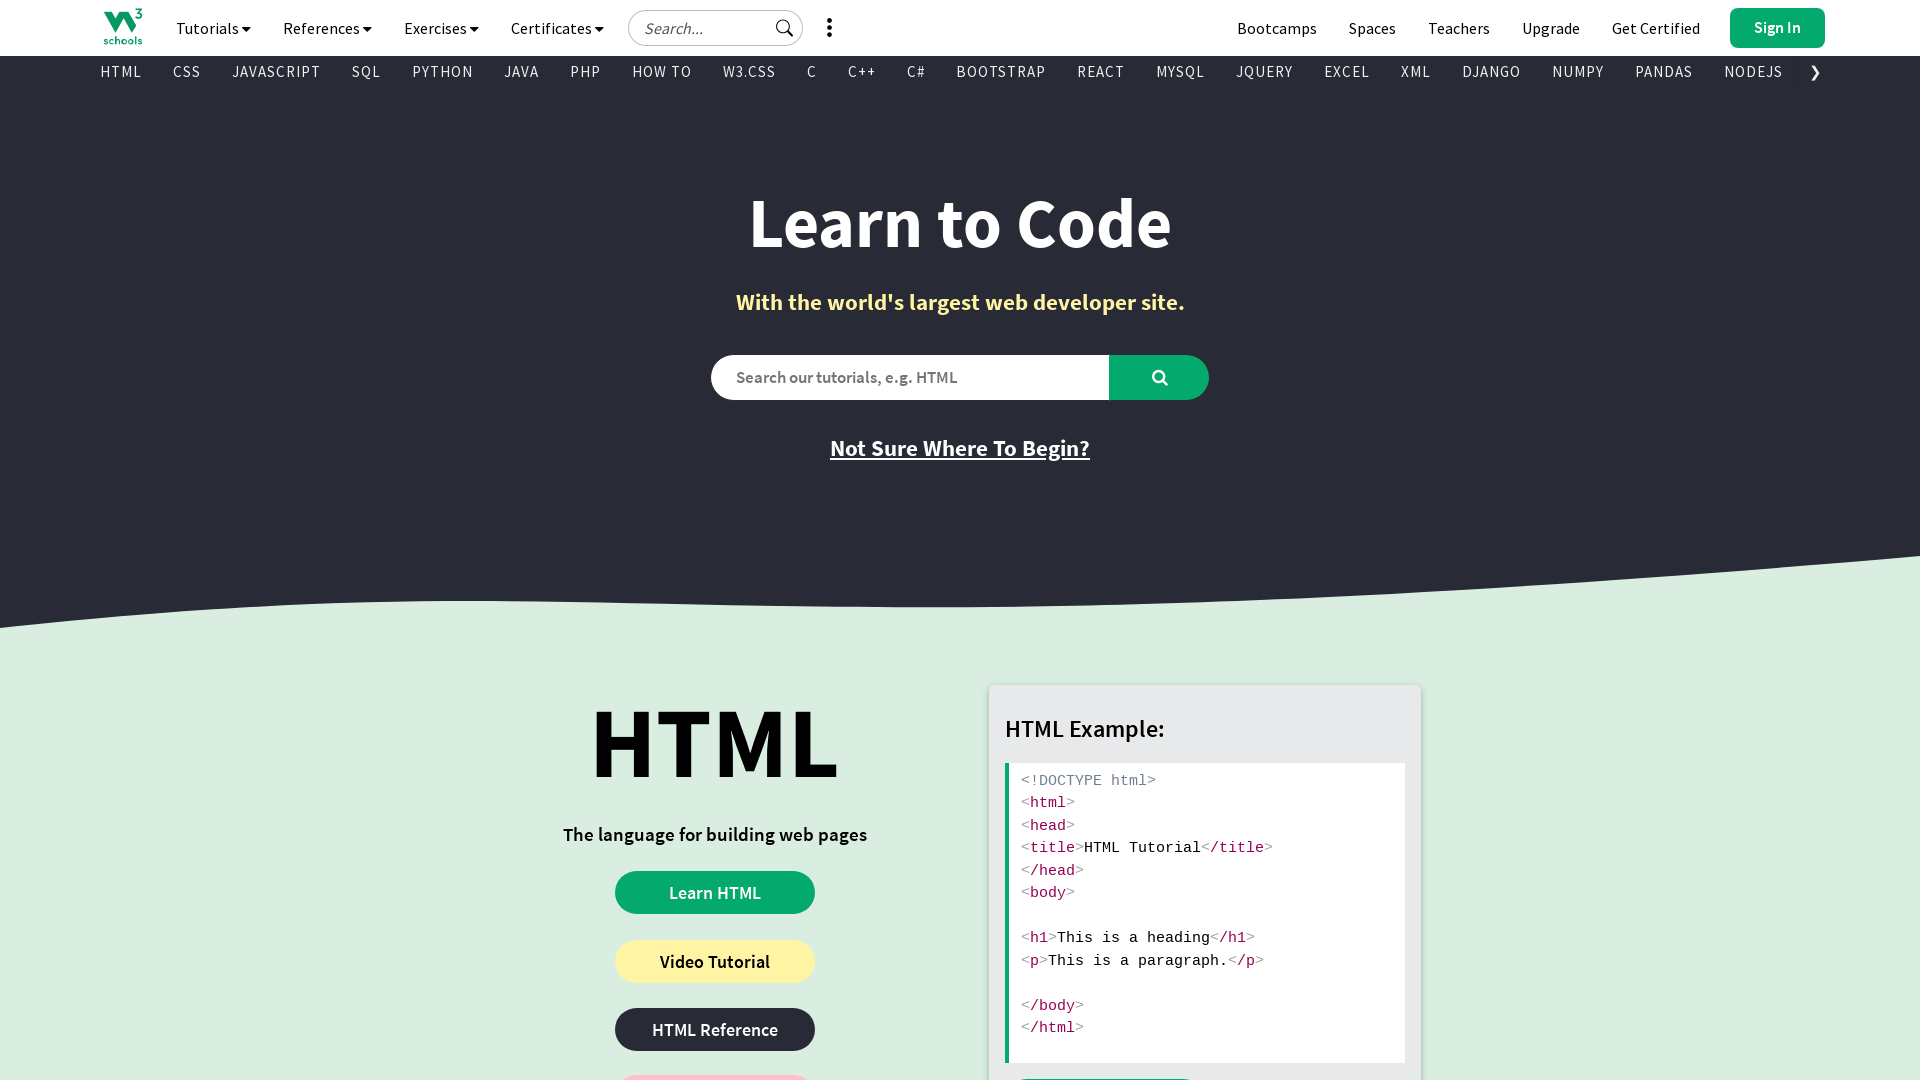